Tests hover functionality by hovering over the second image to reveal a link, clicking it, and verifying the resulting page

Starting URL: http://the-internet.herokuapp.com/hovers

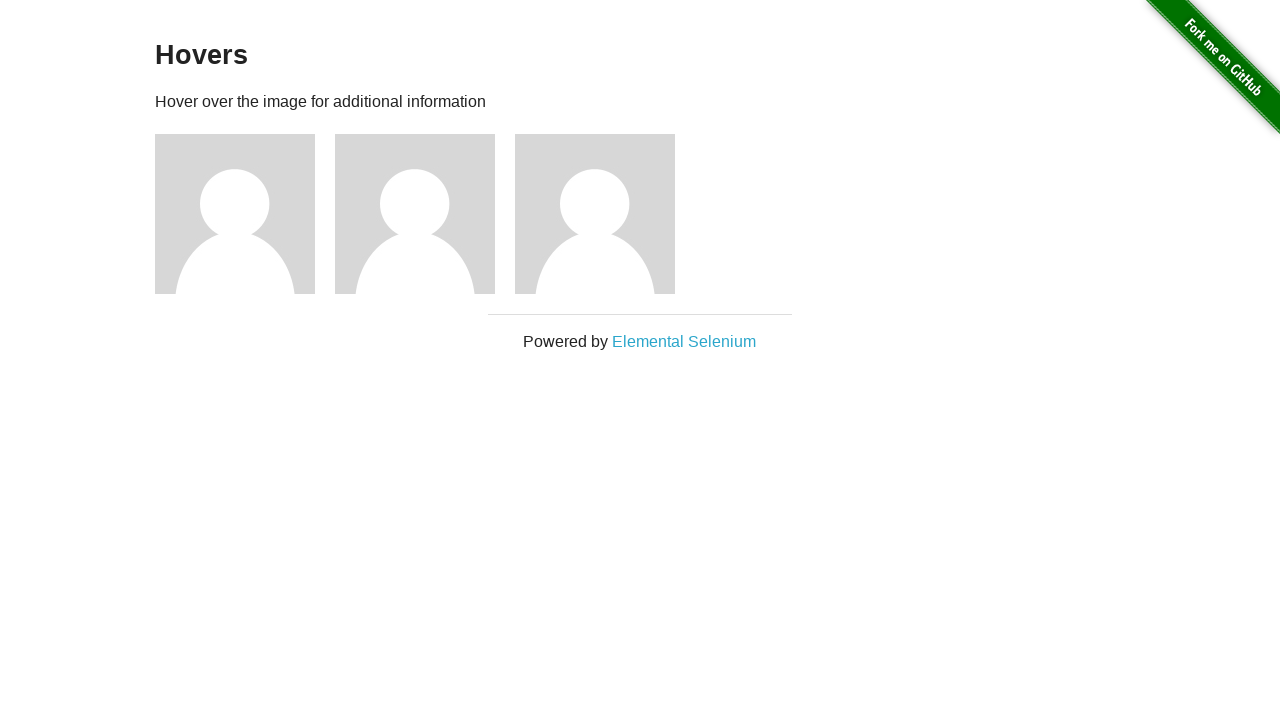

Hovered over the second image to reveal the link at (415, 214) on xpath=//body/div[2]/div/div/div[2]/img
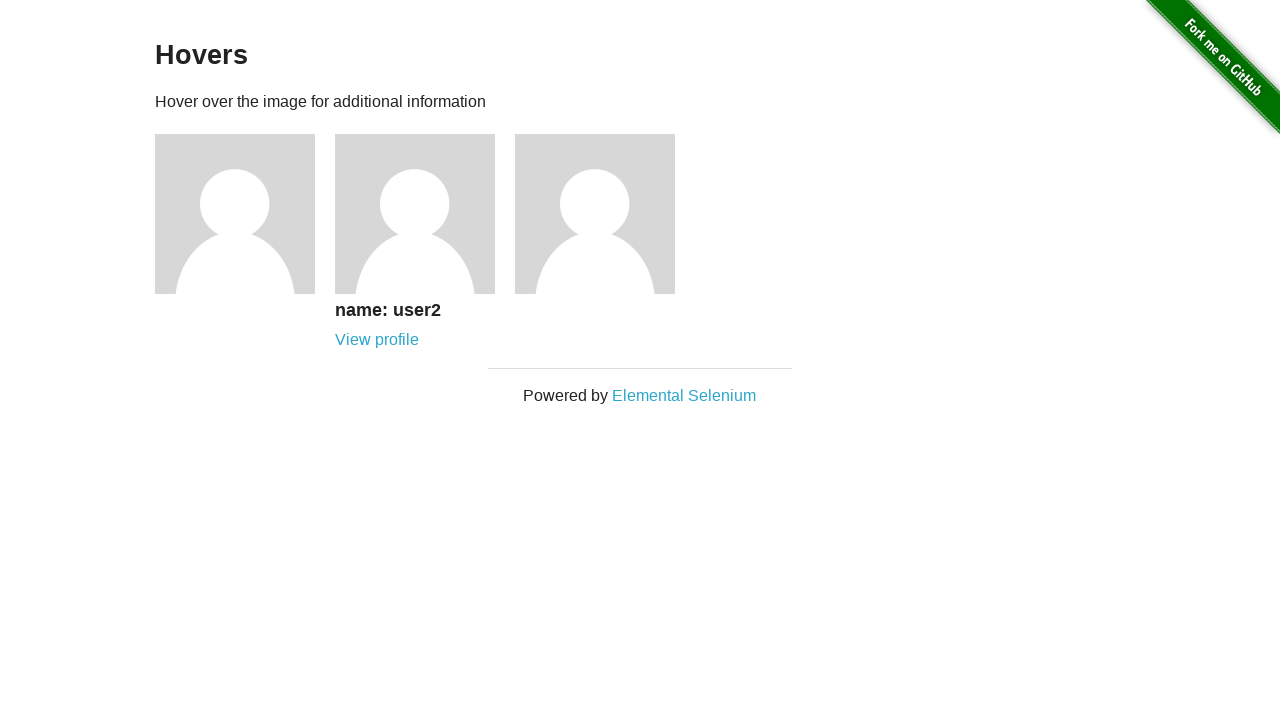

Clicked the revealed link from the second image at (377, 340) on xpath=//body/div[2]/div/div/div[2]/div/a
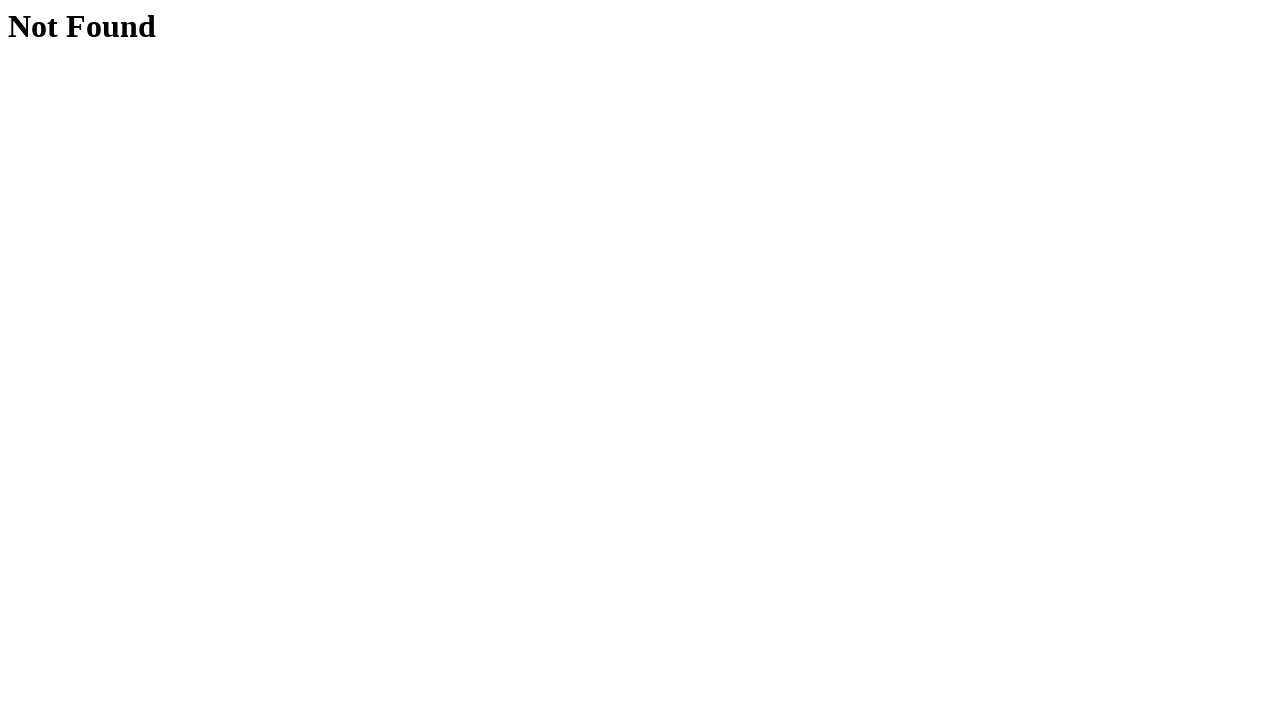

Verified that the page displays 'Not Found' heading
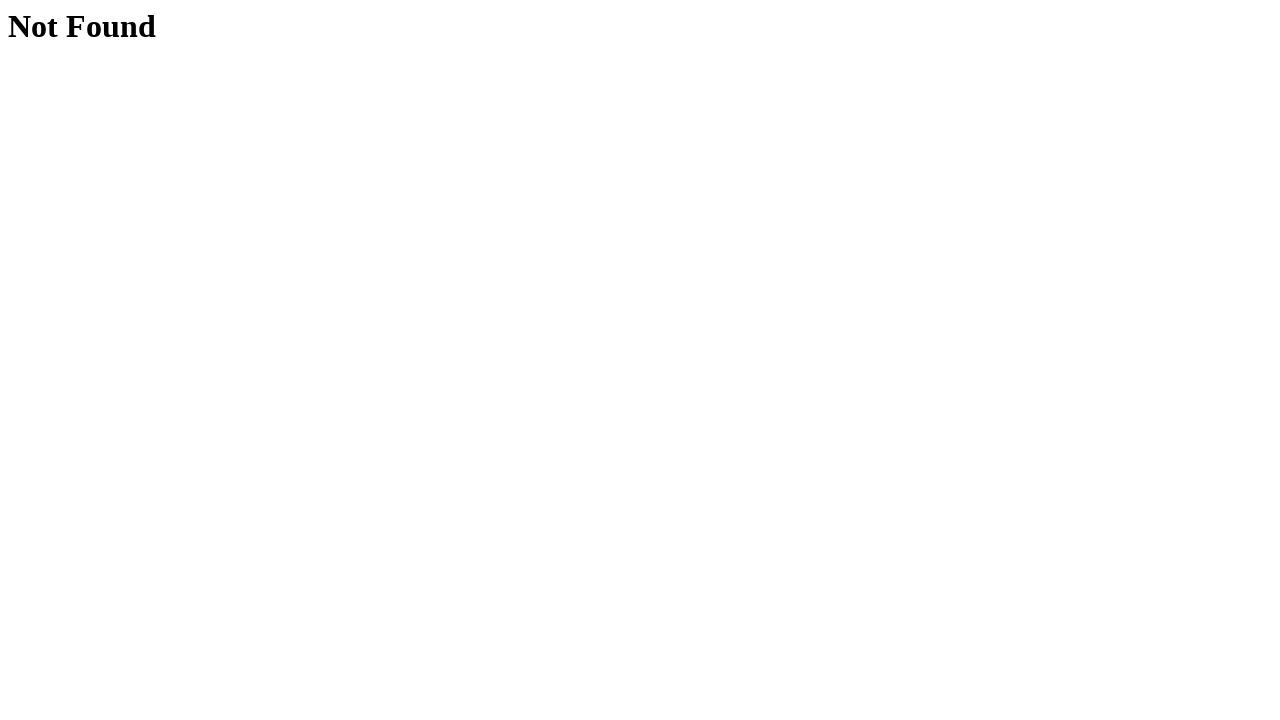

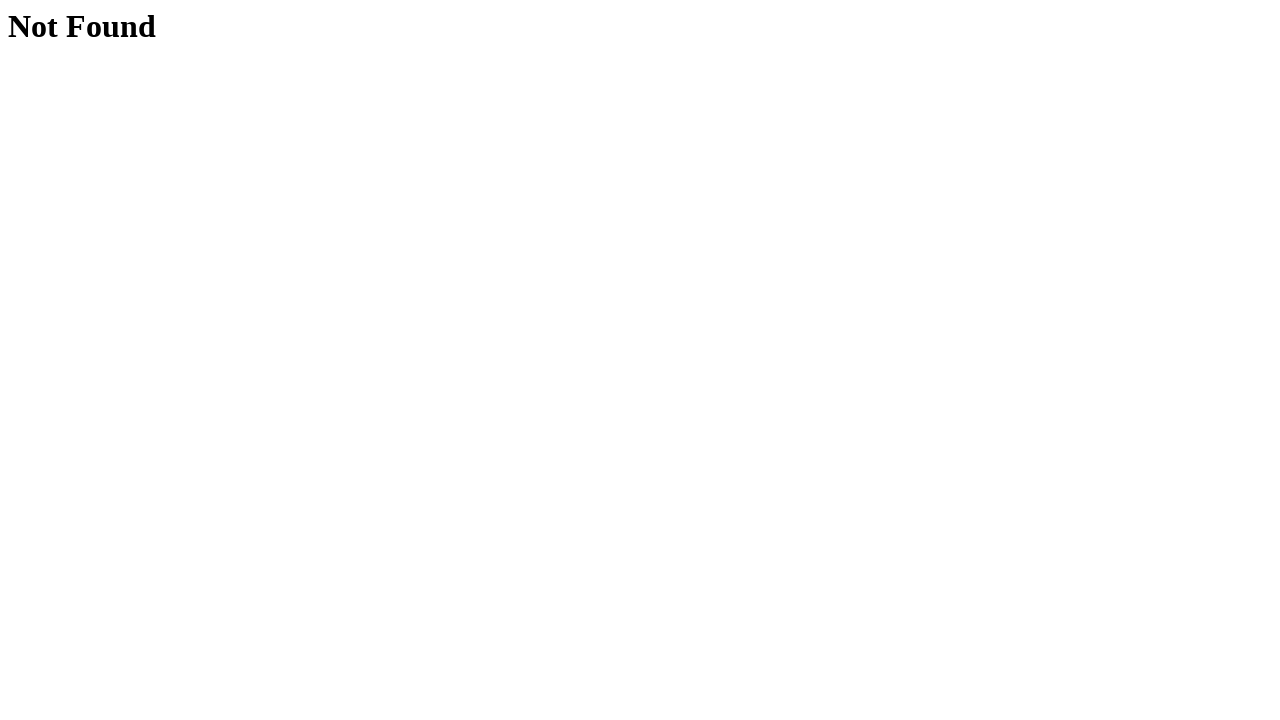